Tests feeding cats by entering catnips amount and clicking Feed button, then verifying success message.

Starting URL: https://cs1632.appspot.com/

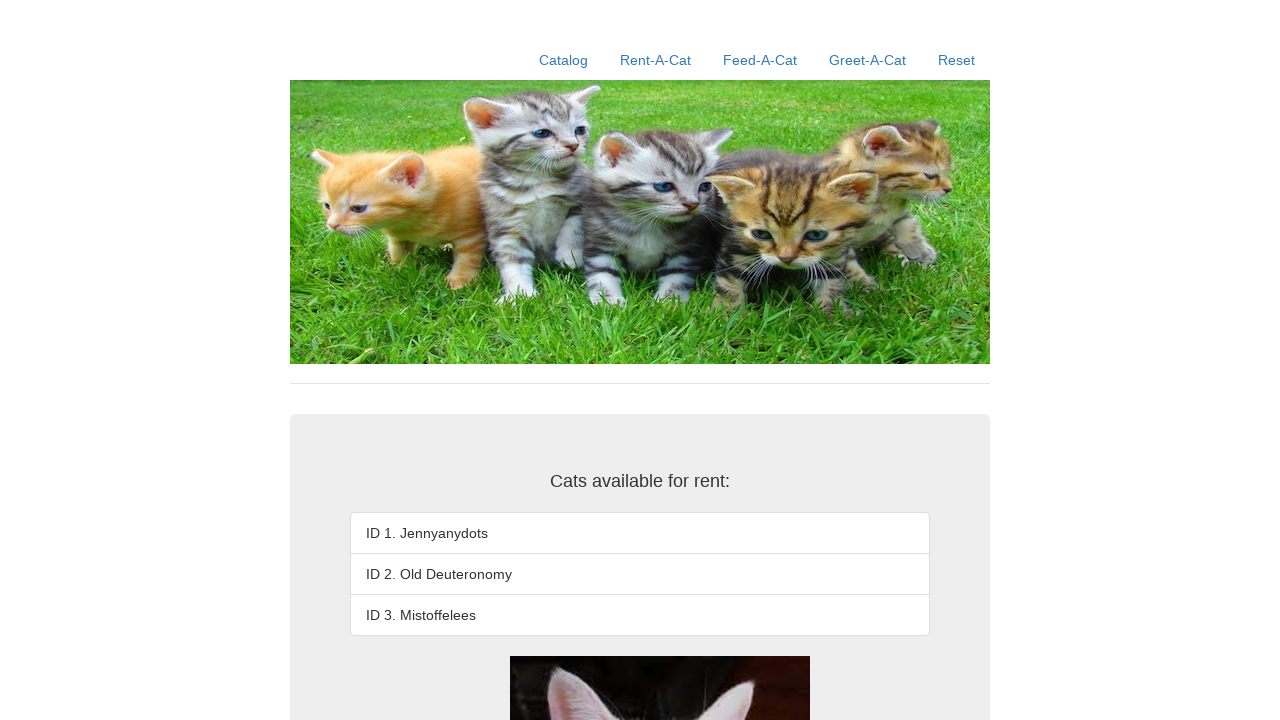

Clicked on Feed-A-Cat navigation link at (760, 60) on a:text('Feed-A-Cat')
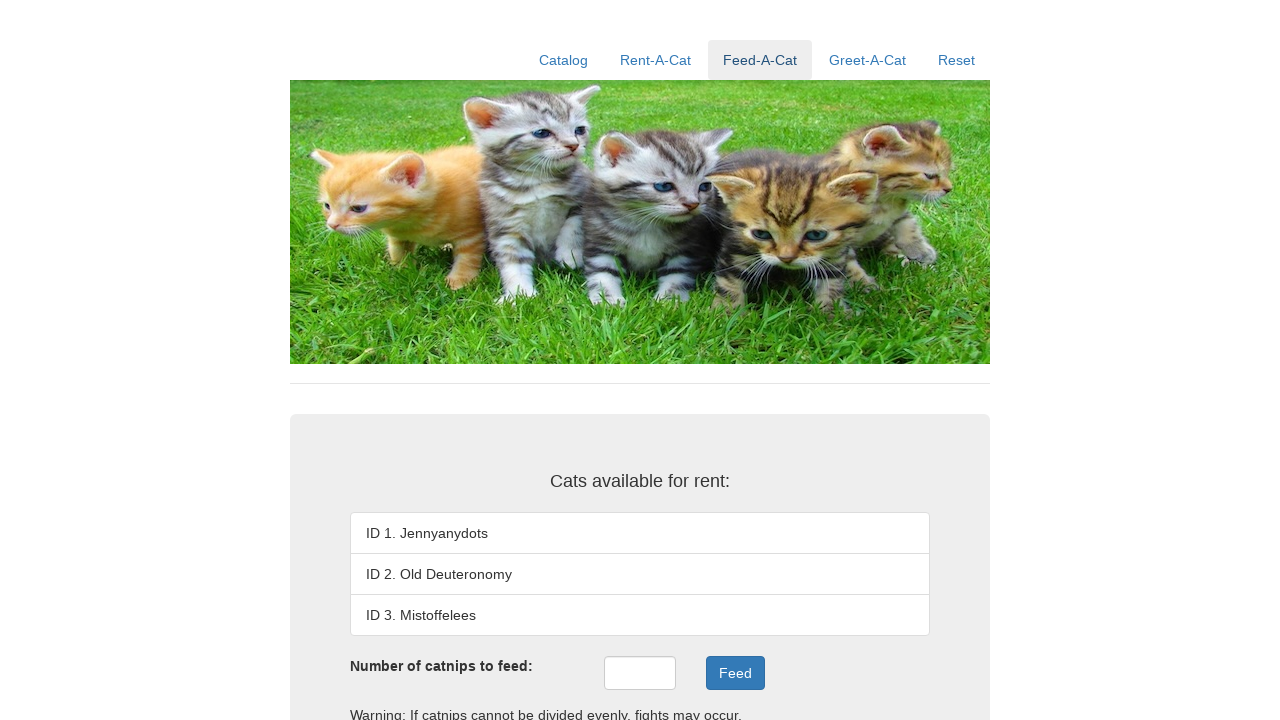

Entered 6 catnips amount in the catnips input field on #catnips
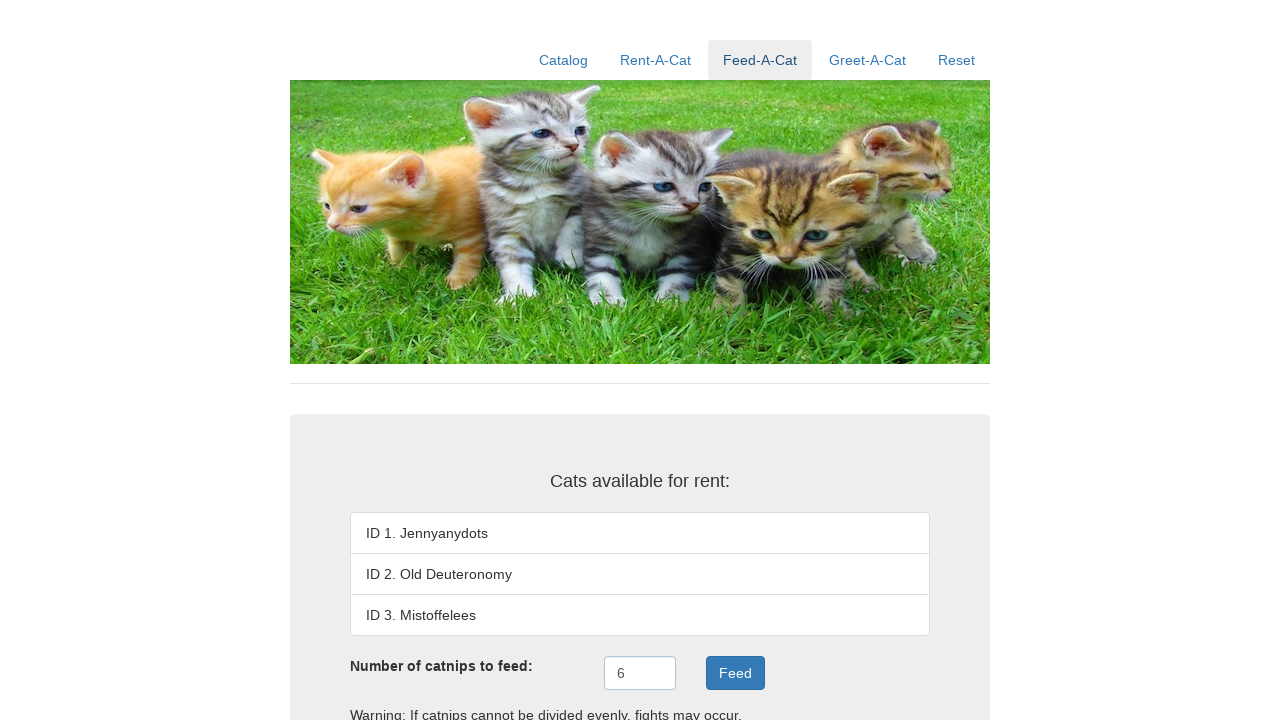

Clicked Feed button to feed the cat at (735, 673) on button:text('Feed')
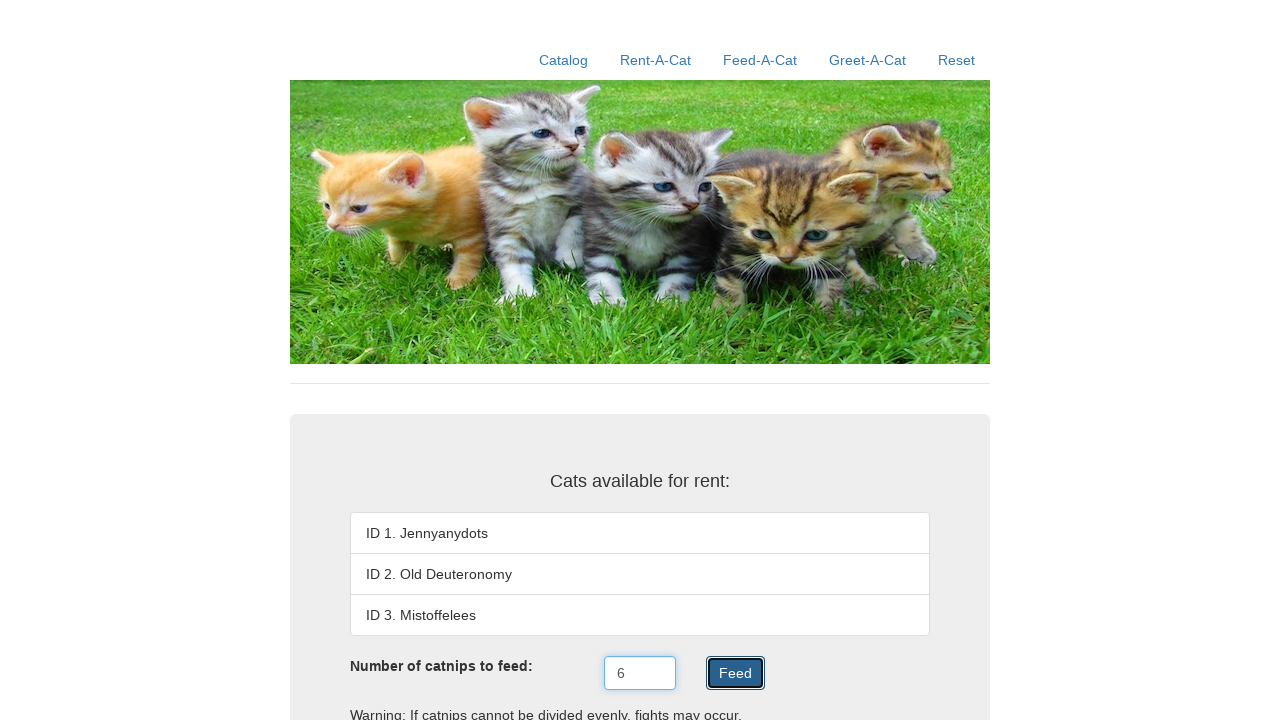

Verified success message 'Nom, nom, nom.' appeared
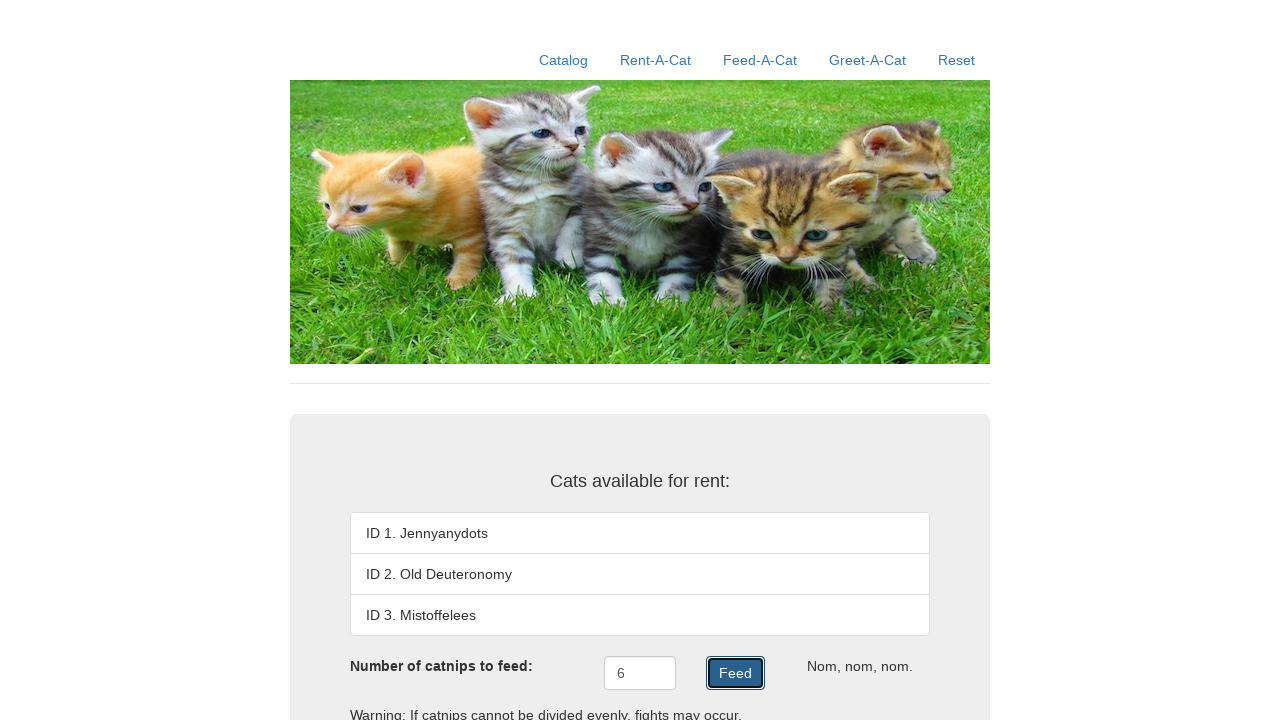

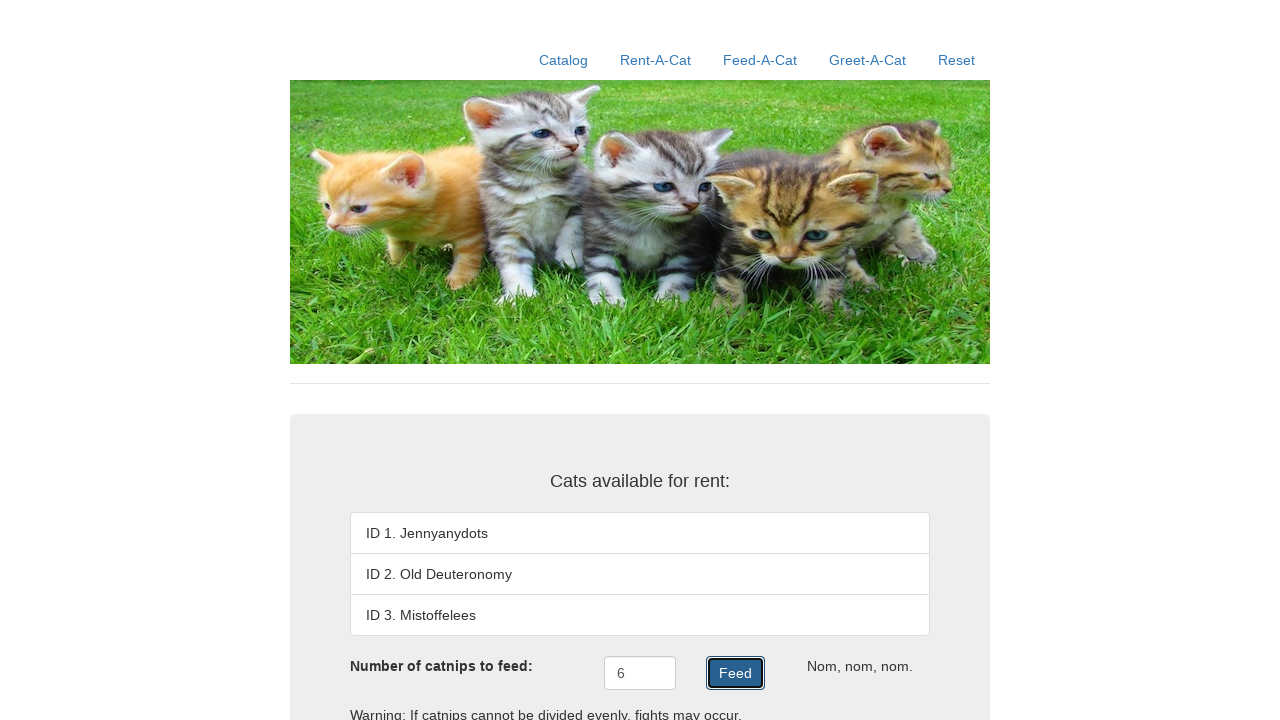